Tests link clicking functionality on a practice website by clicking a link with specific text "How many links in this page?"

Starting URL: https://www.leafground.com/link.xhtml

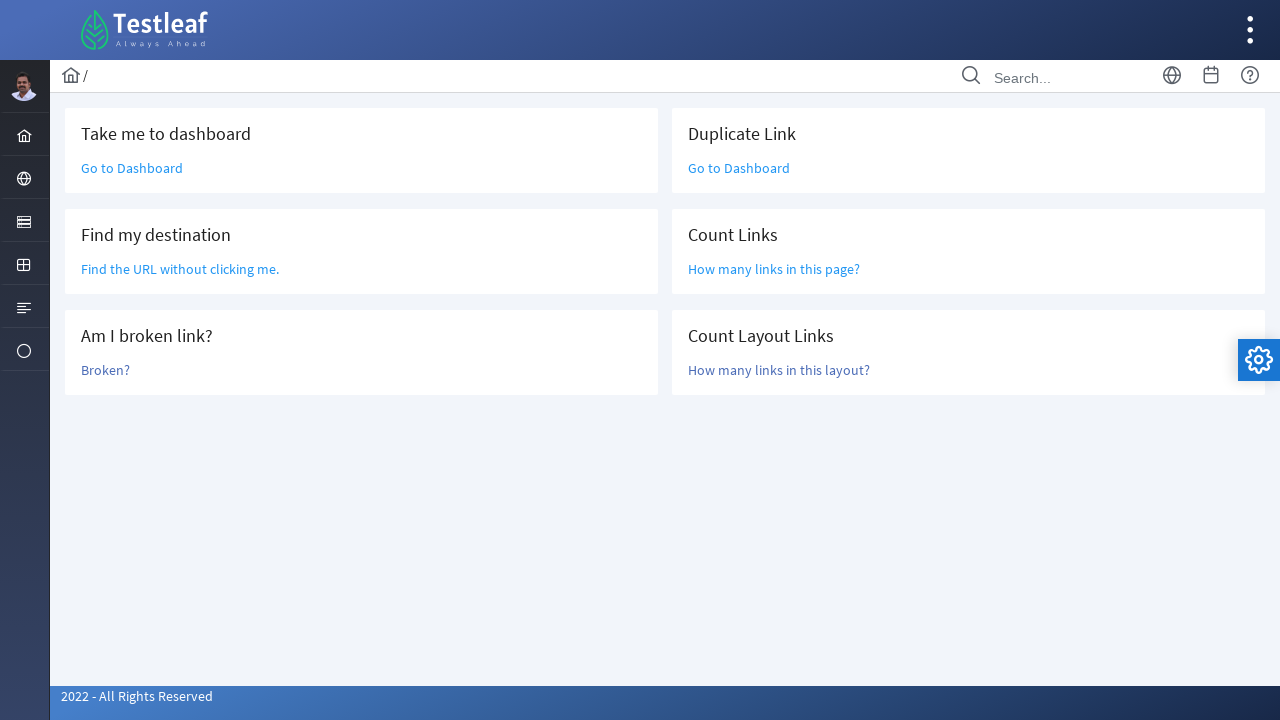

Navigated to LinkPractice page at https://www.leafground.com/link.xhtml
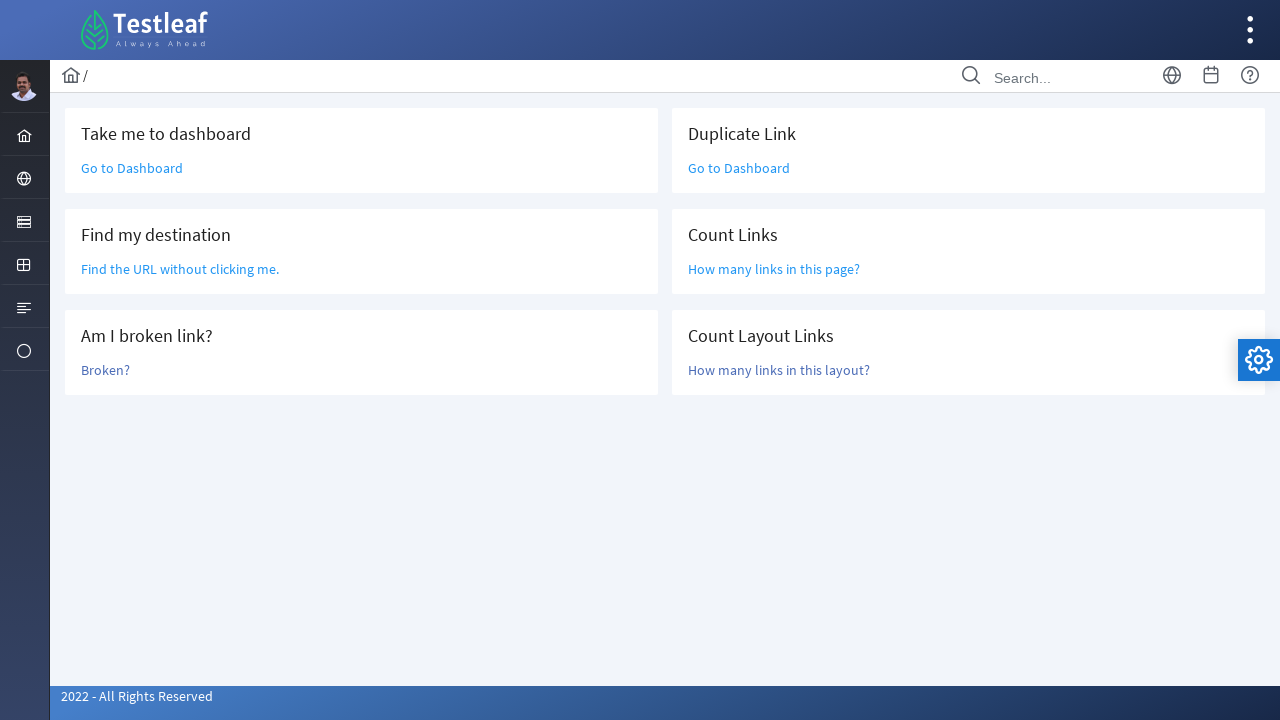

Clicked link with text 'How many links in this page?' at (774, 269) on text=How many links in this page?
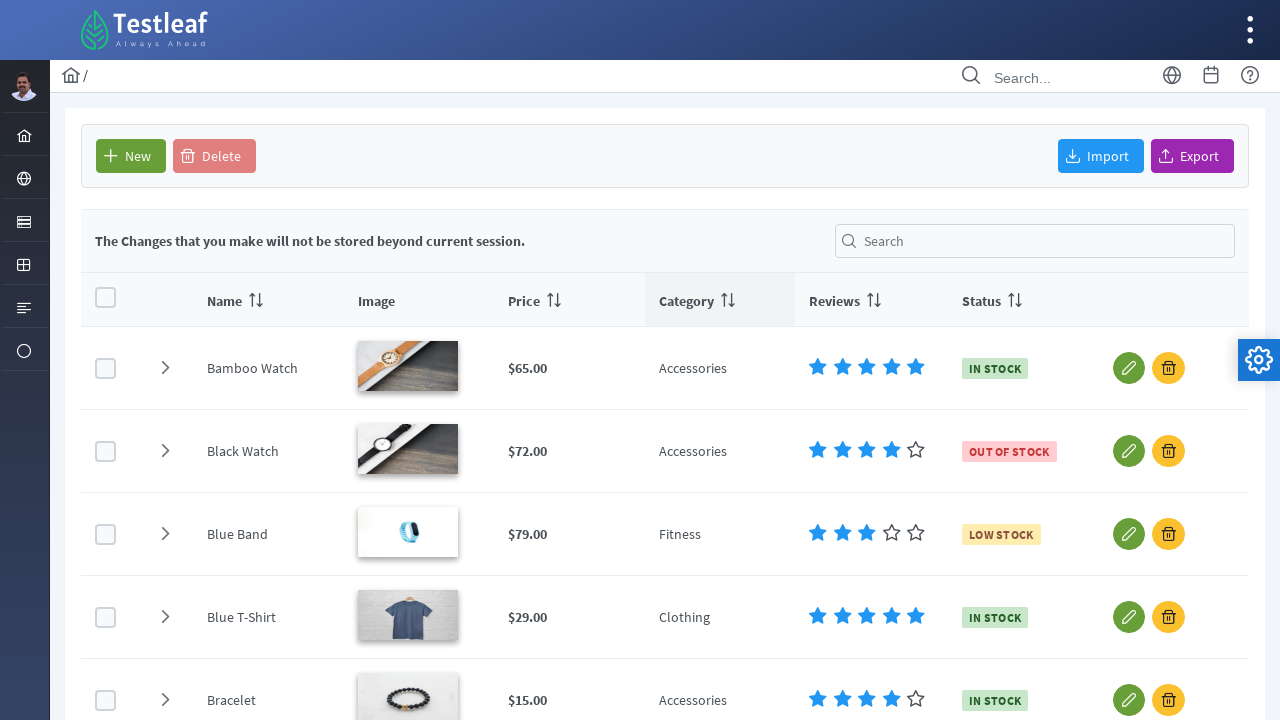

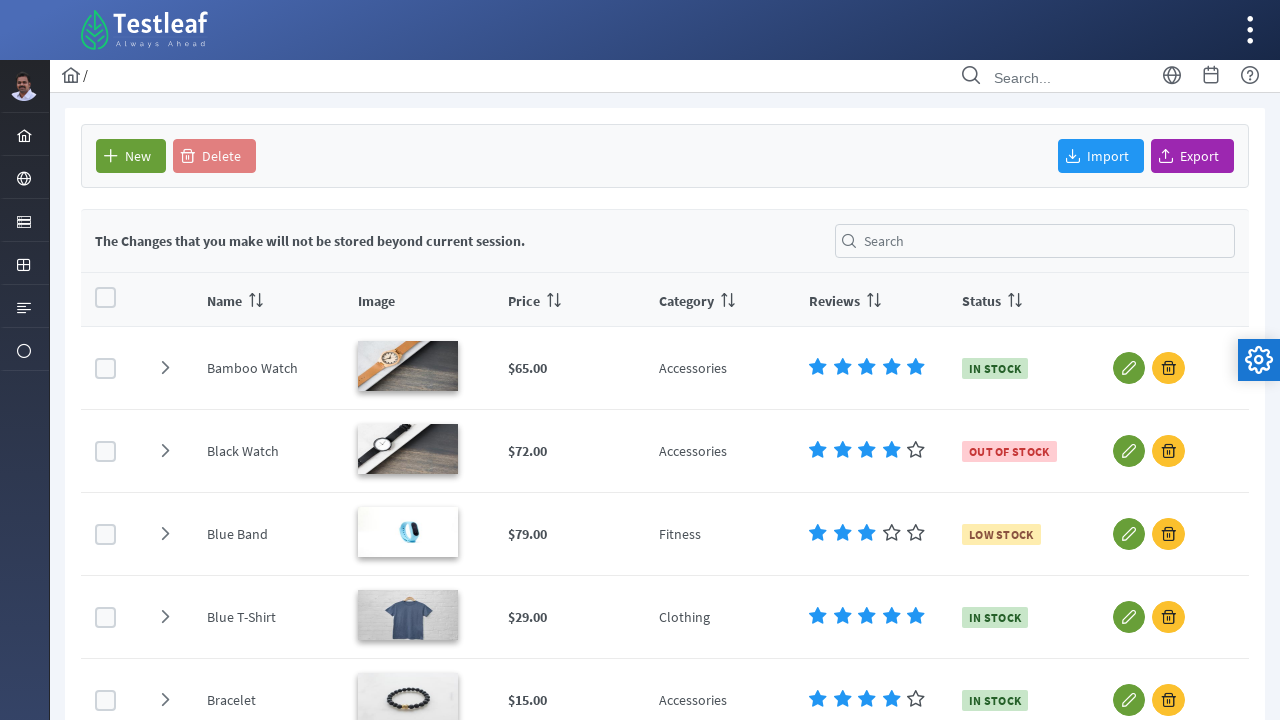